Joins a JKLM.fun game room by entering a nickname and clicking the join button

Starting URL: https://jklm.fun/CGAD

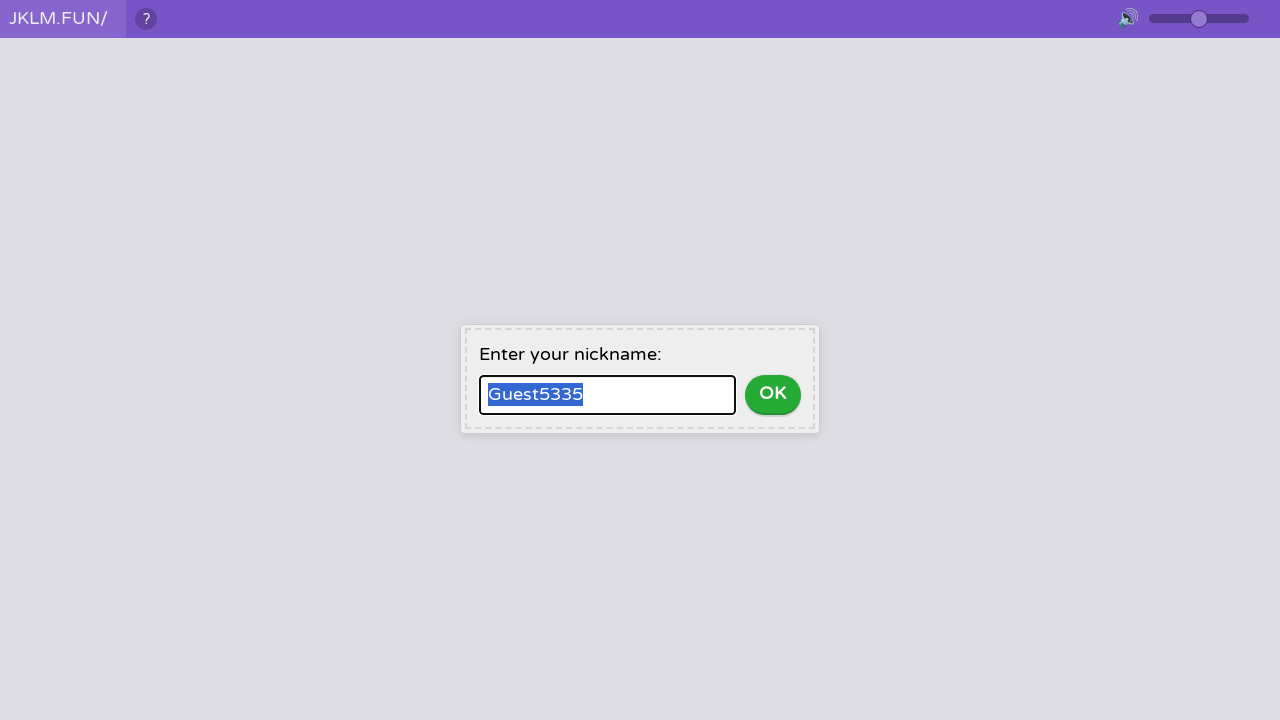

Waited for nickname input field to appear
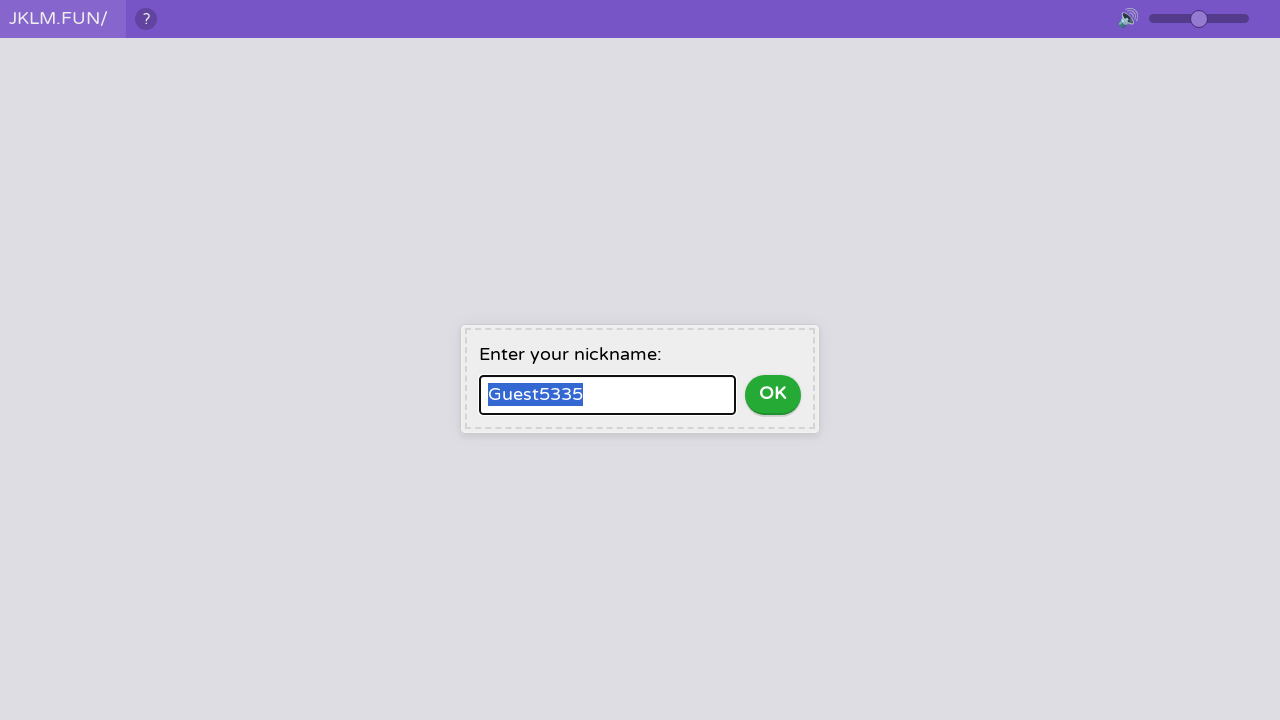

Entered nickname 'BoomBot' in the input field on .styled
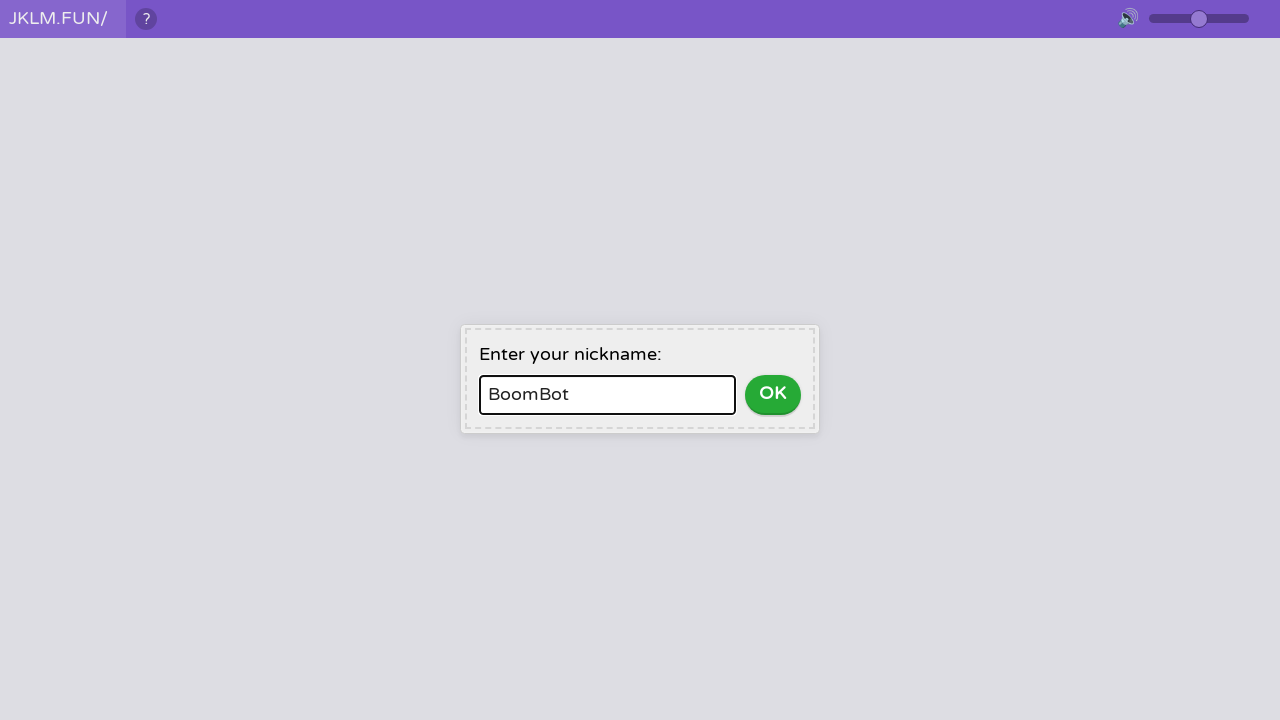

Pressed Enter to submit the nickname on .styled
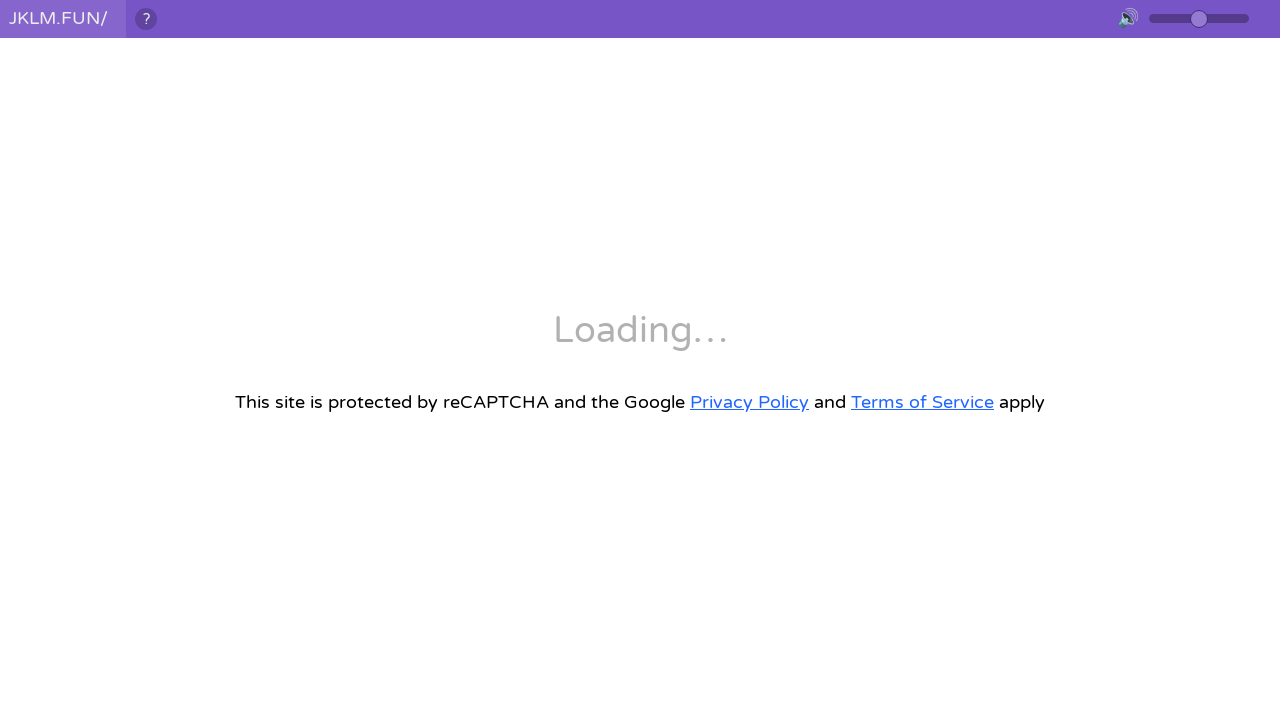

Waited for join button to appear
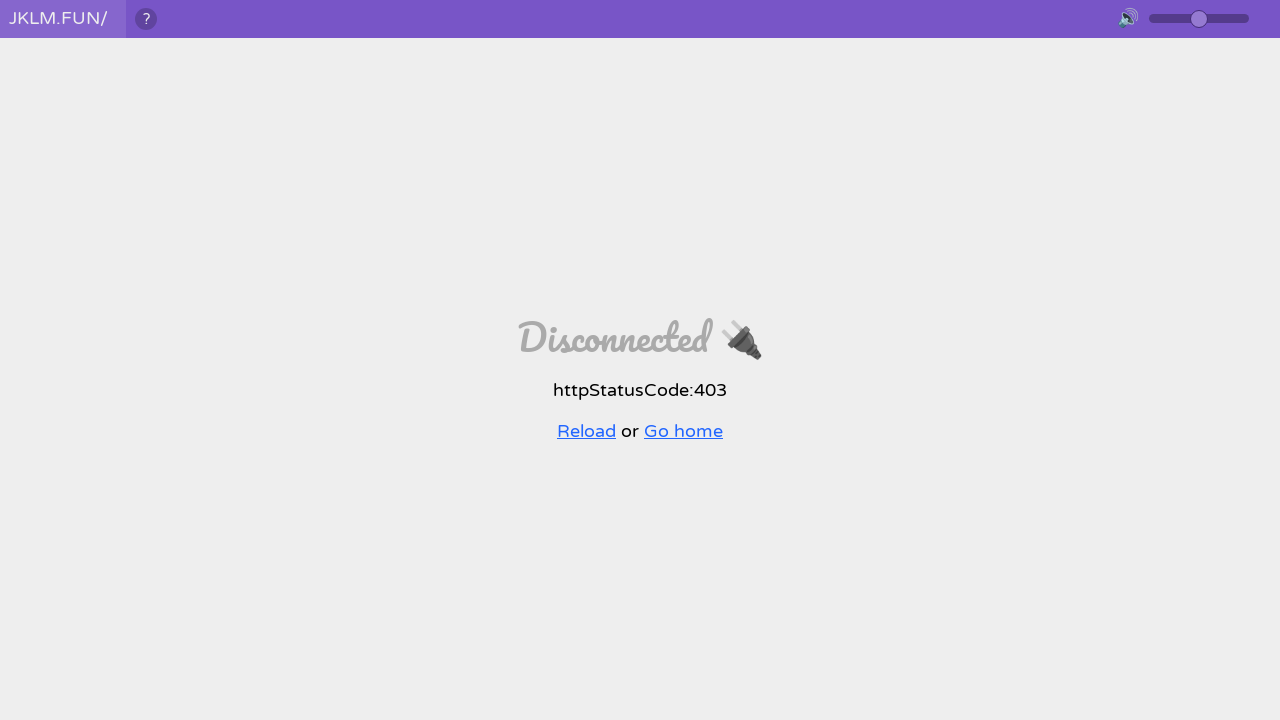

Clicked join button to enter the game room at (1128, 19) on button
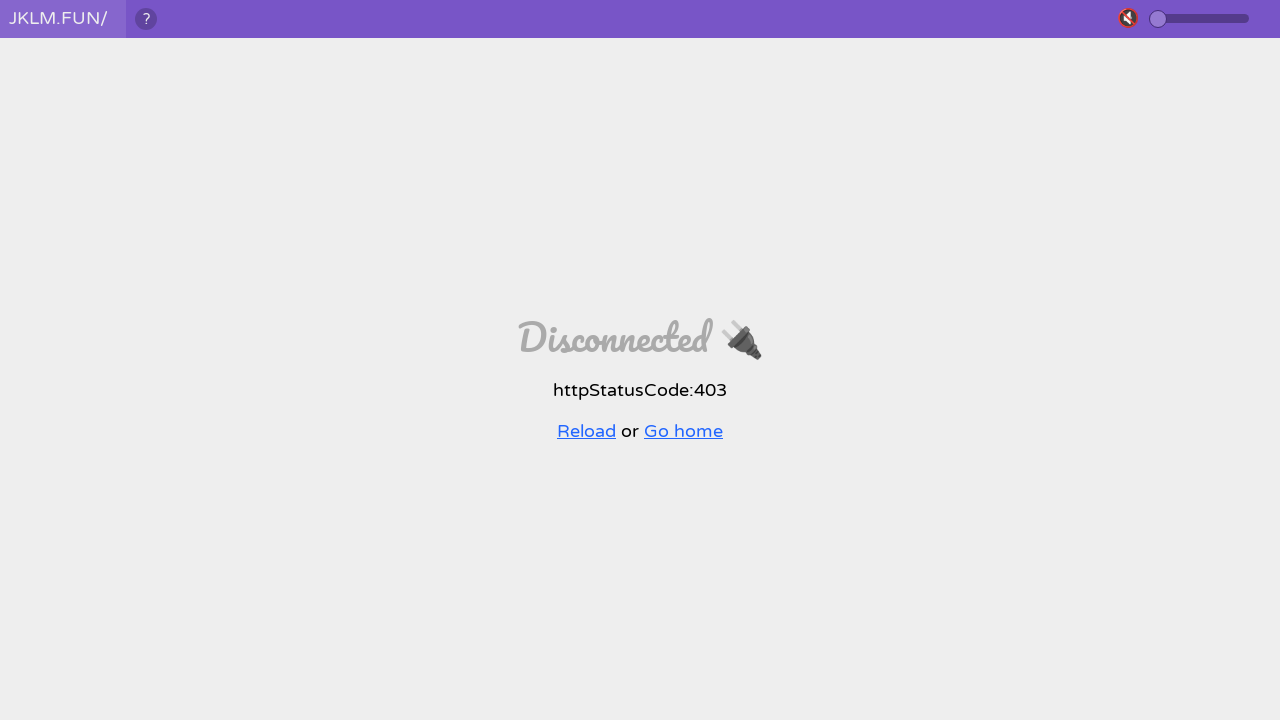

Waited 2 seconds for the game to fully load
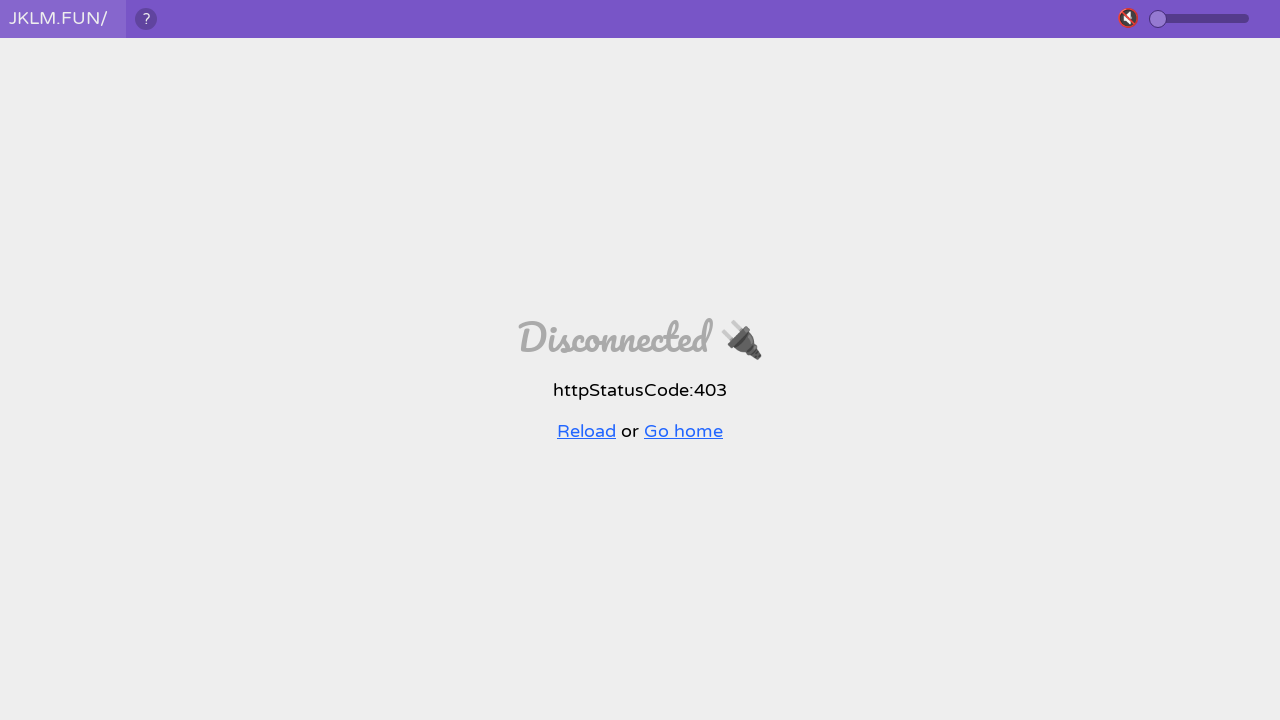

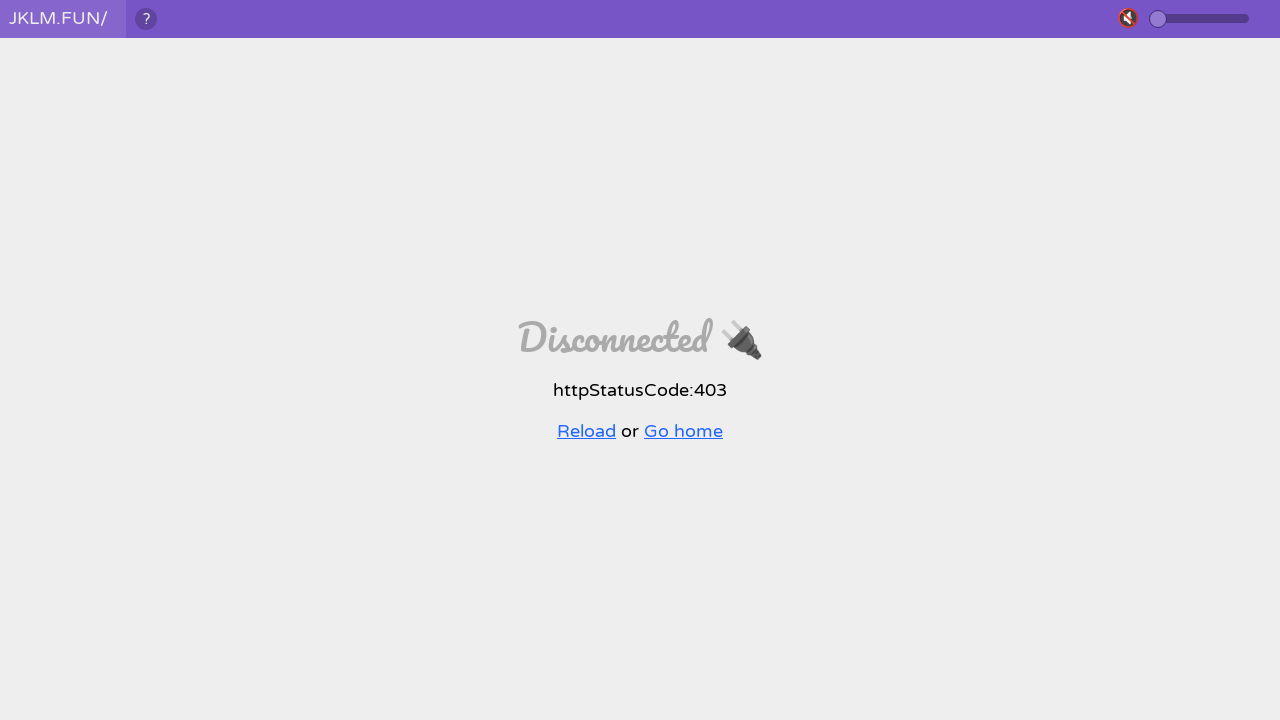